Tests data persistence by creating todos, checking one, and reloading the page

Starting URL: https://demo.playwright.dev/todomvc

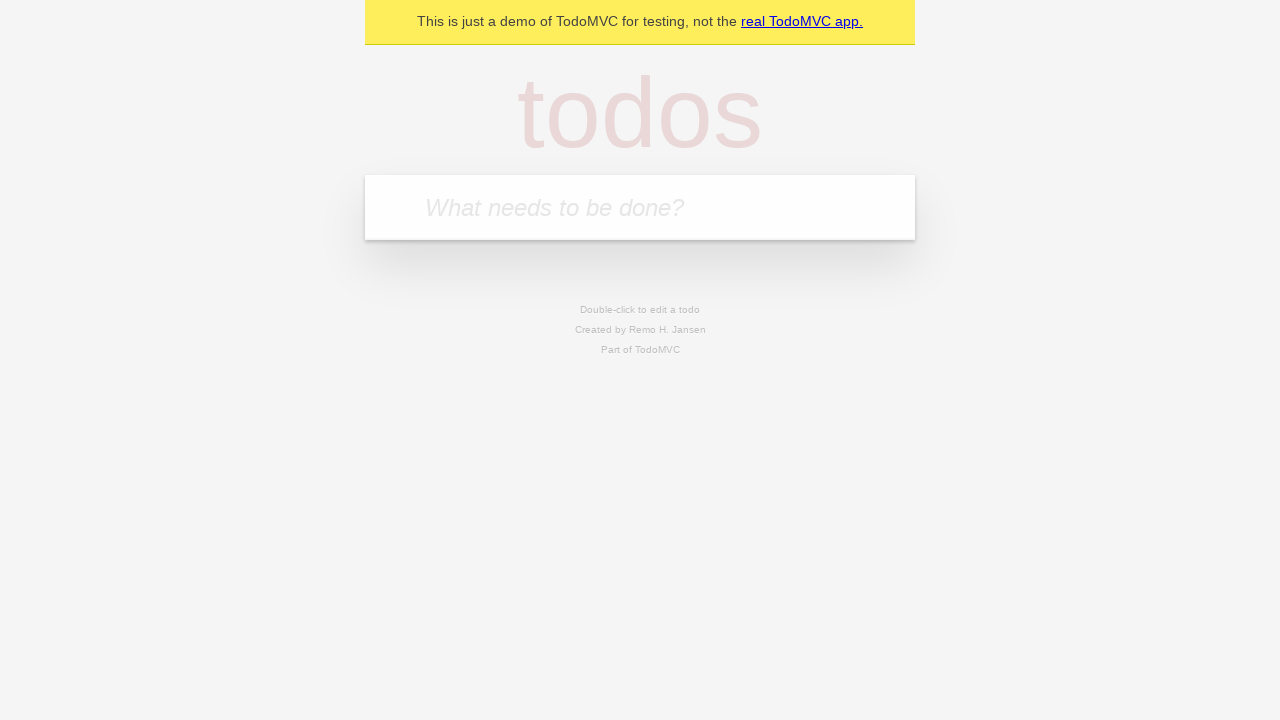

Located the 'What needs to be done?' input field
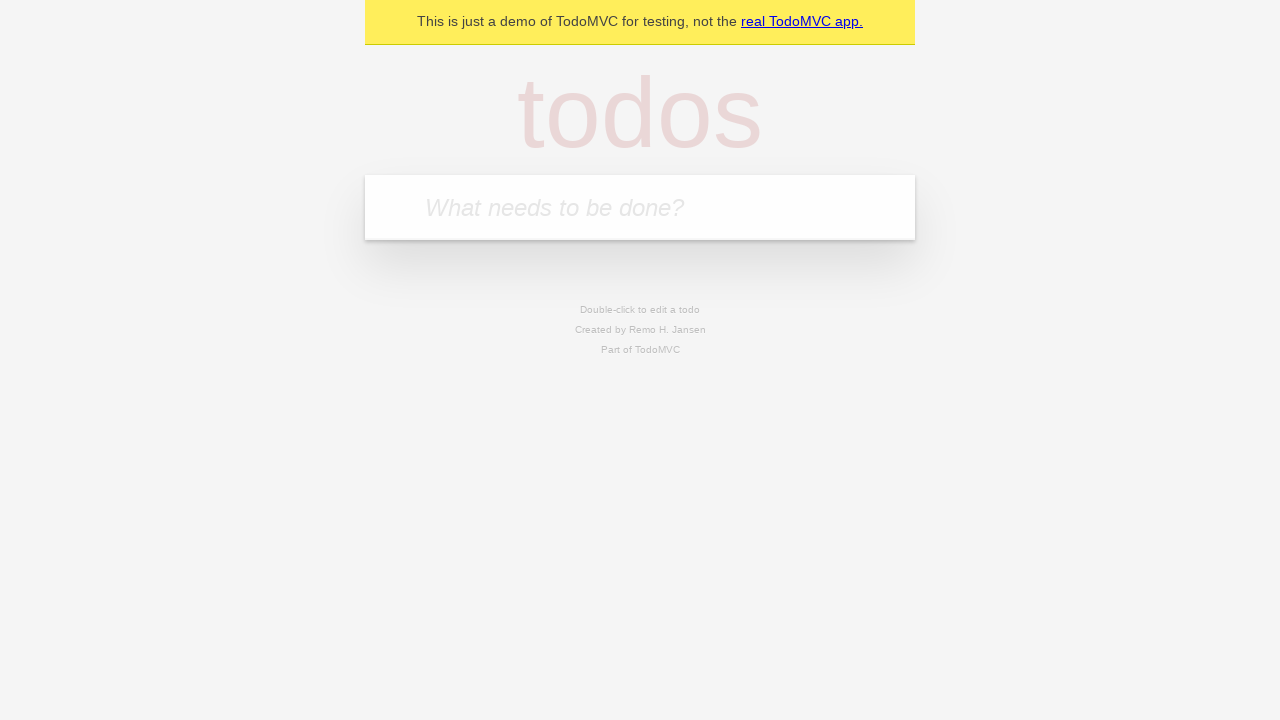

Filled first todo with 'buy some cheese' on internal:attr=[placeholder="What needs to be done?"i]
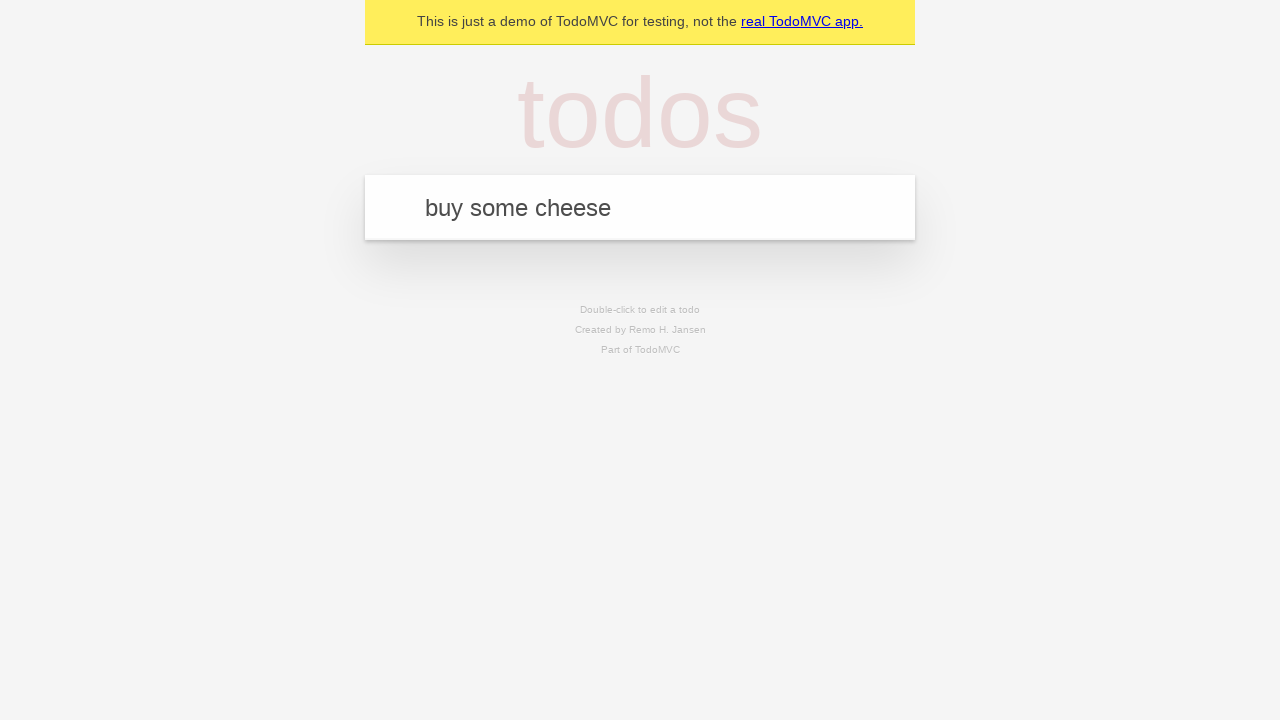

Pressed Enter to create first todo on internal:attr=[placeholder="What needs to be done?"i]
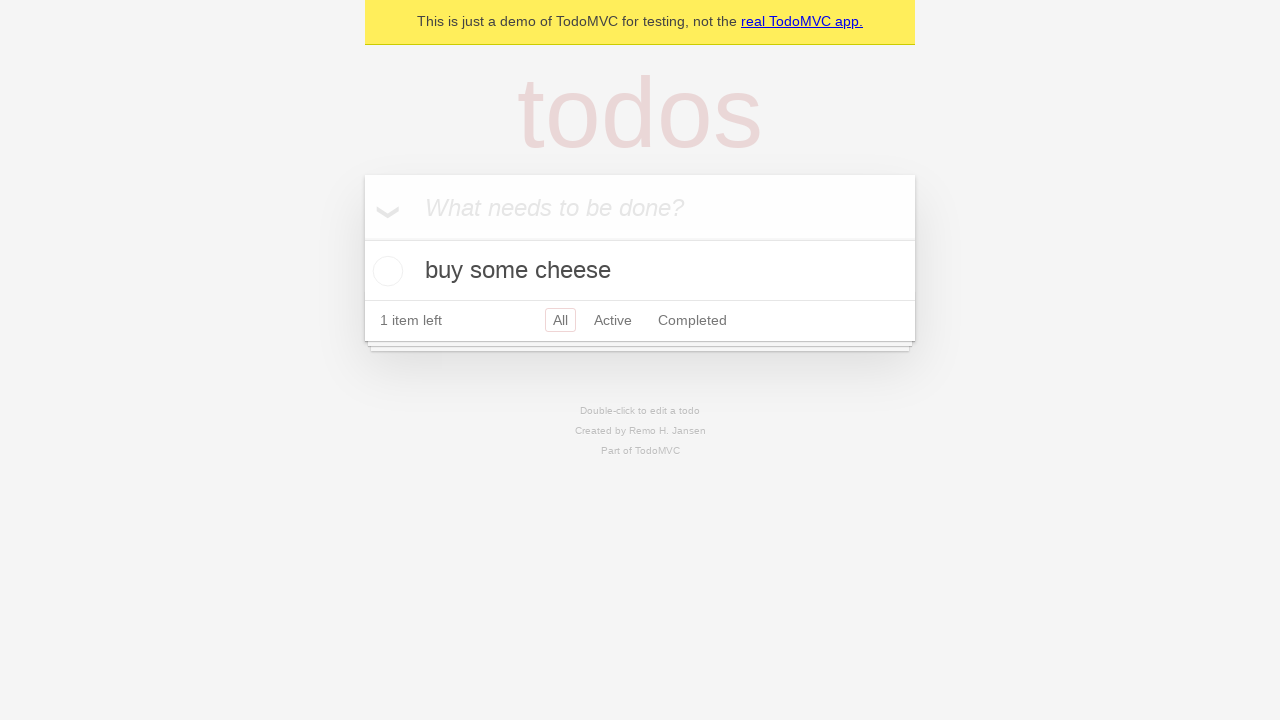

Filled second todo with 'feed the cat' on internal:attr=[placeholder="What needs to be done?"i]
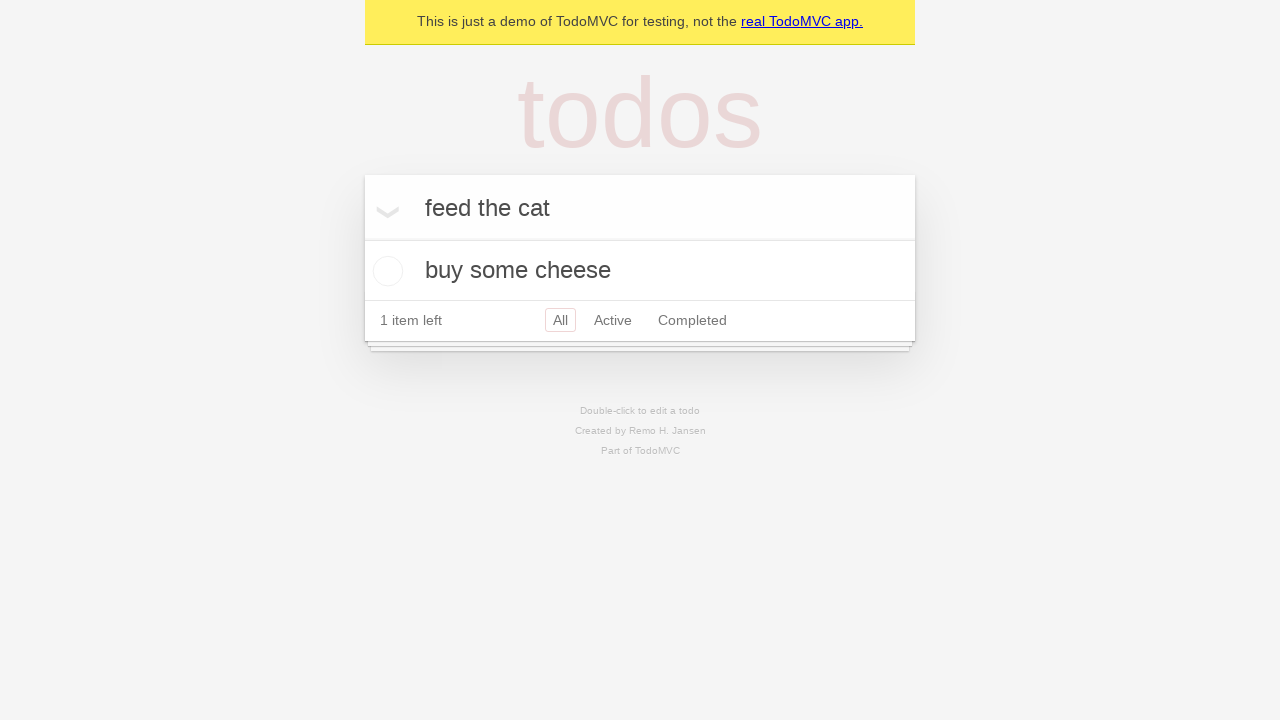

Pressed Enter to create second todo on internal:attr=[placeholder="What needs to be done?"i]
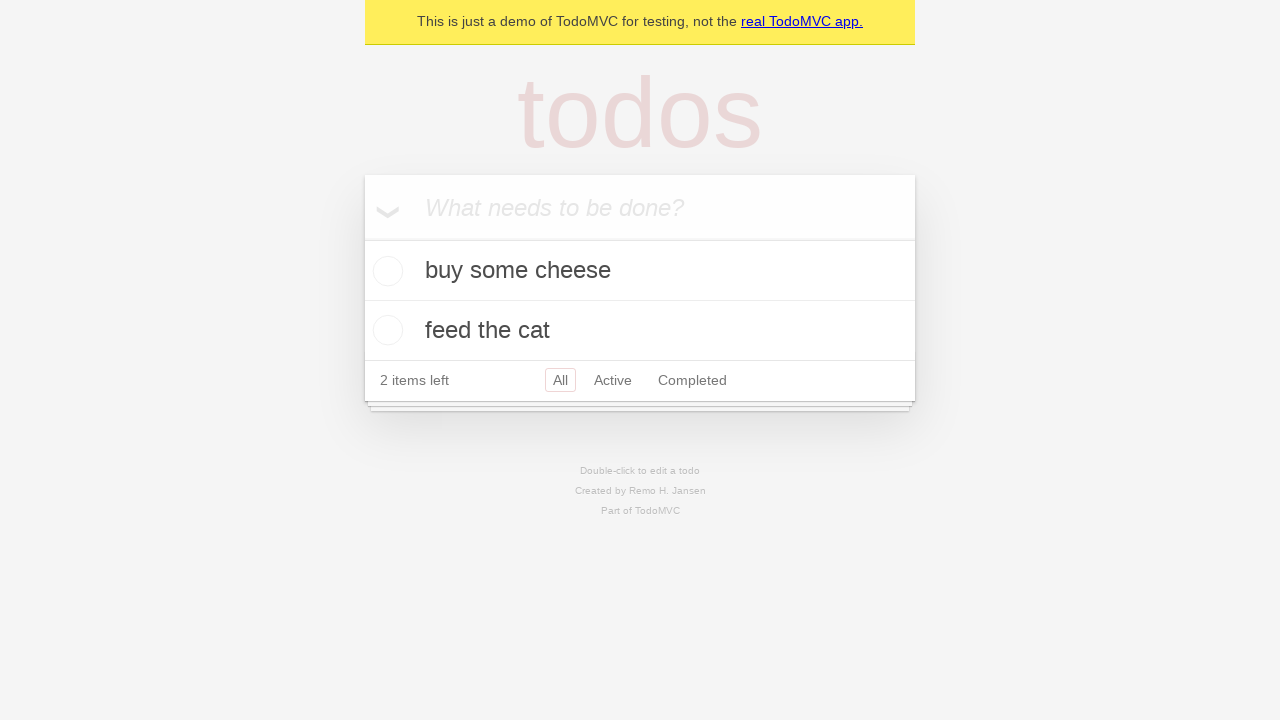

Waited for todo items to appear in the DOM
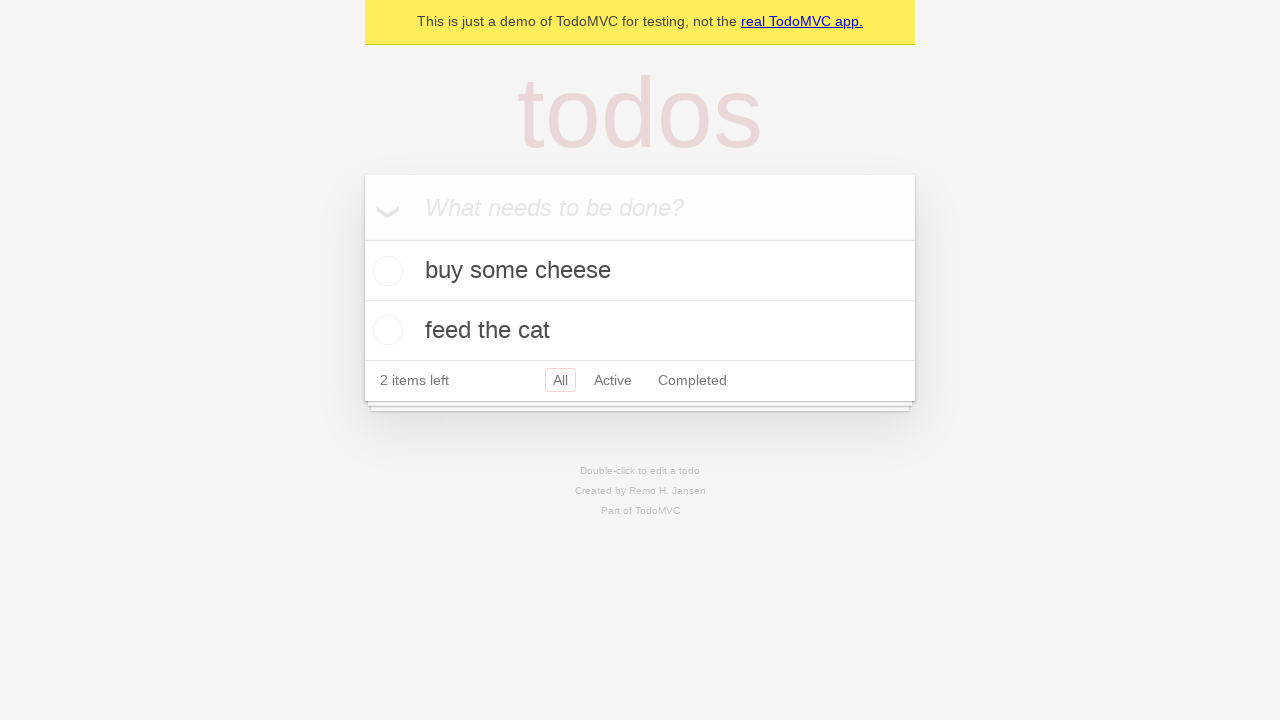

Located all todo items
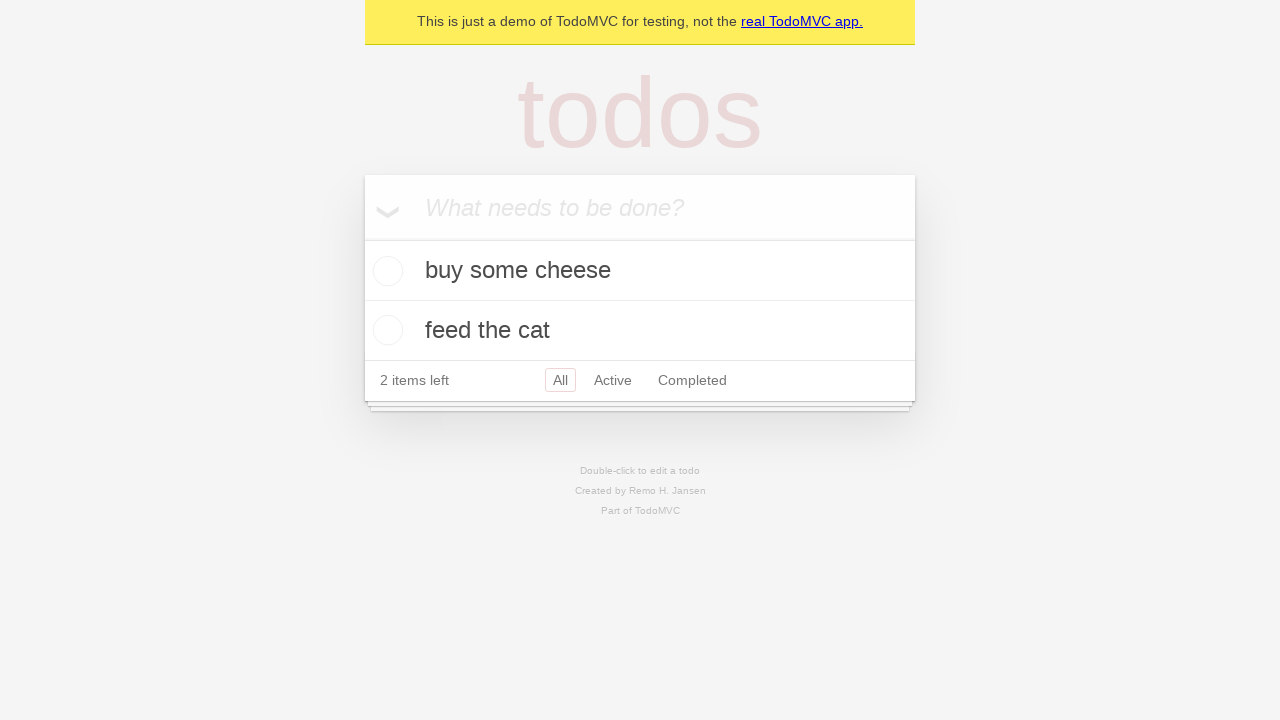

Located checkbox for first todo
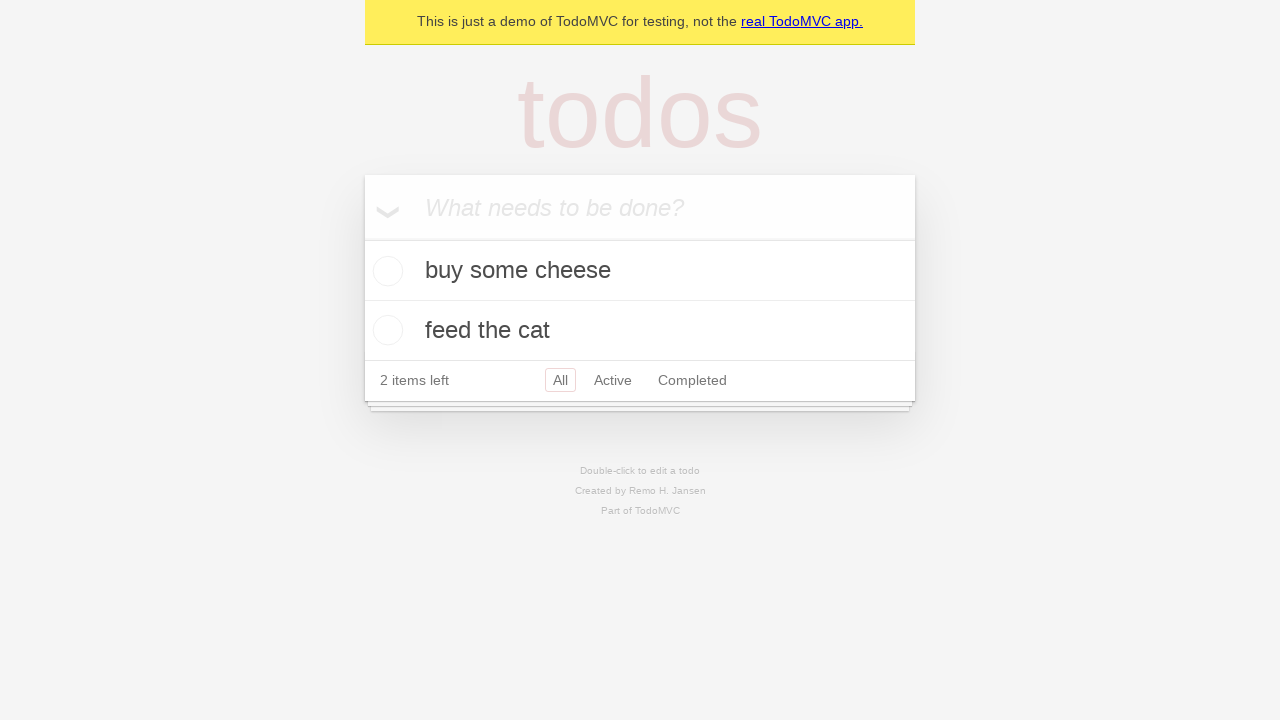

Checked the first todo item at (385, 271) on internal:testid=[data-testid="todo-item"s] >> nth=0 >> internal:role=checkbox
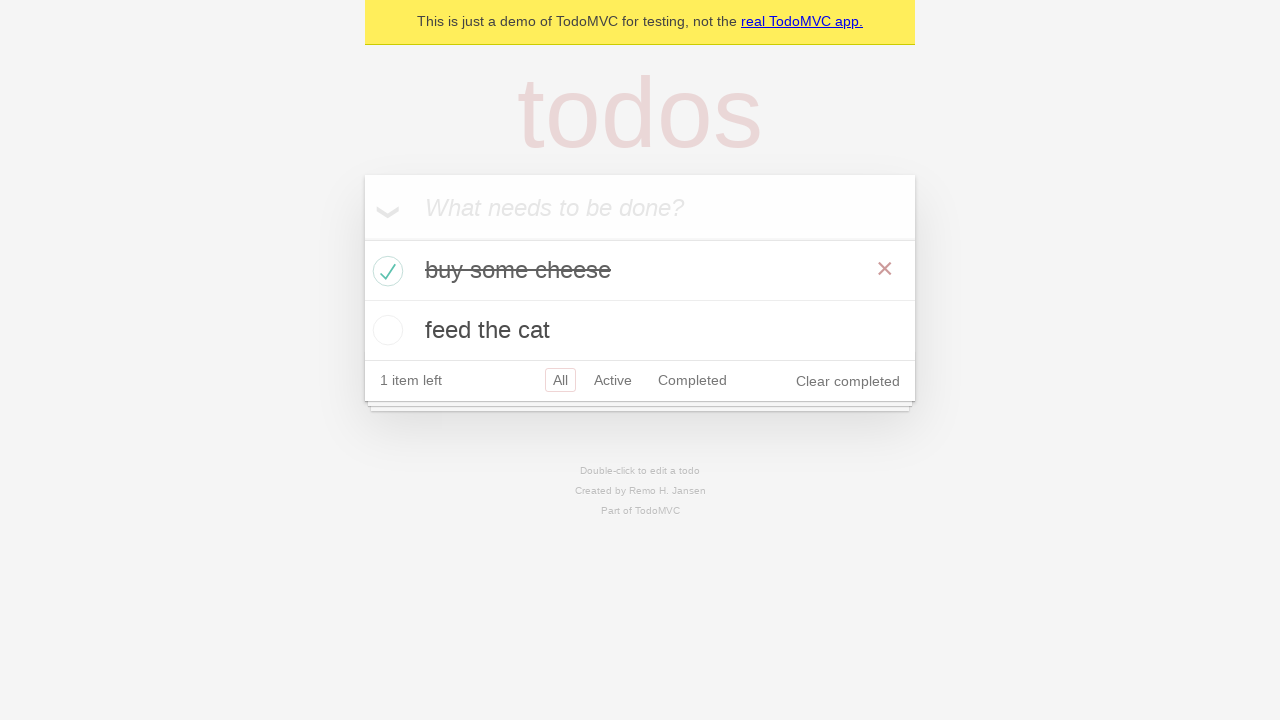

Reloaded the page to test data persistence
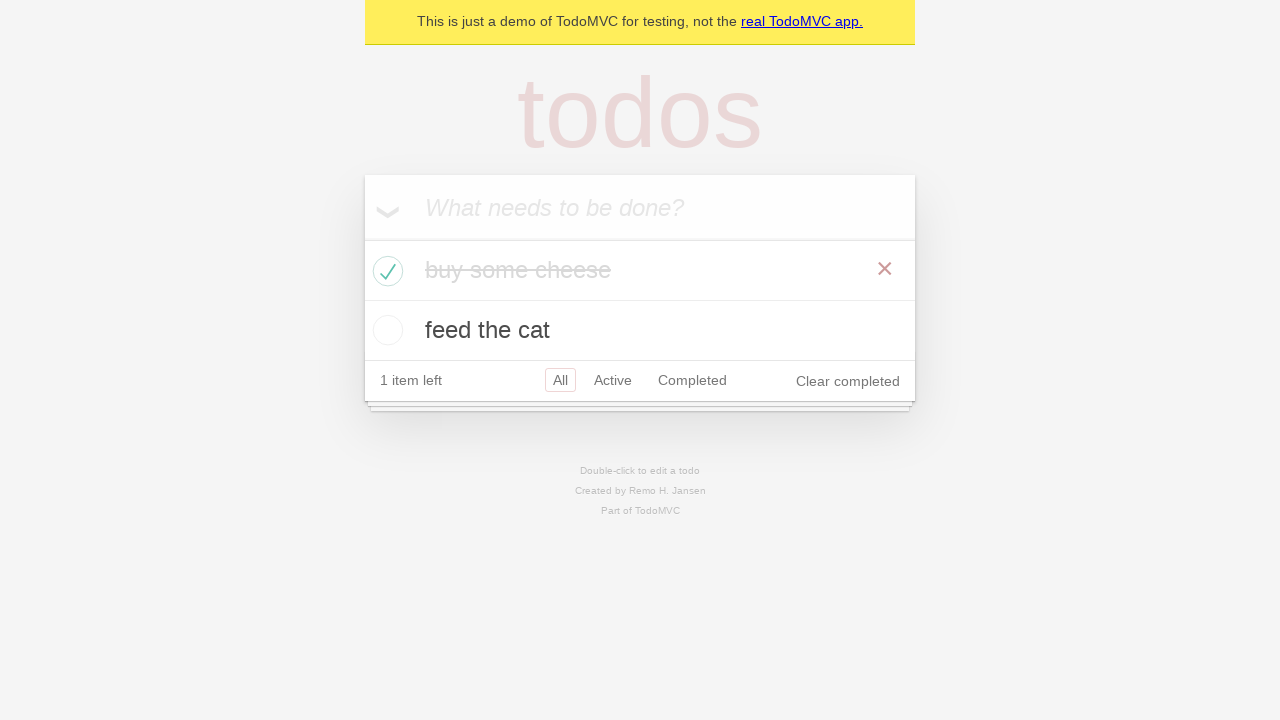

Waited for todo items to reload after page refresh
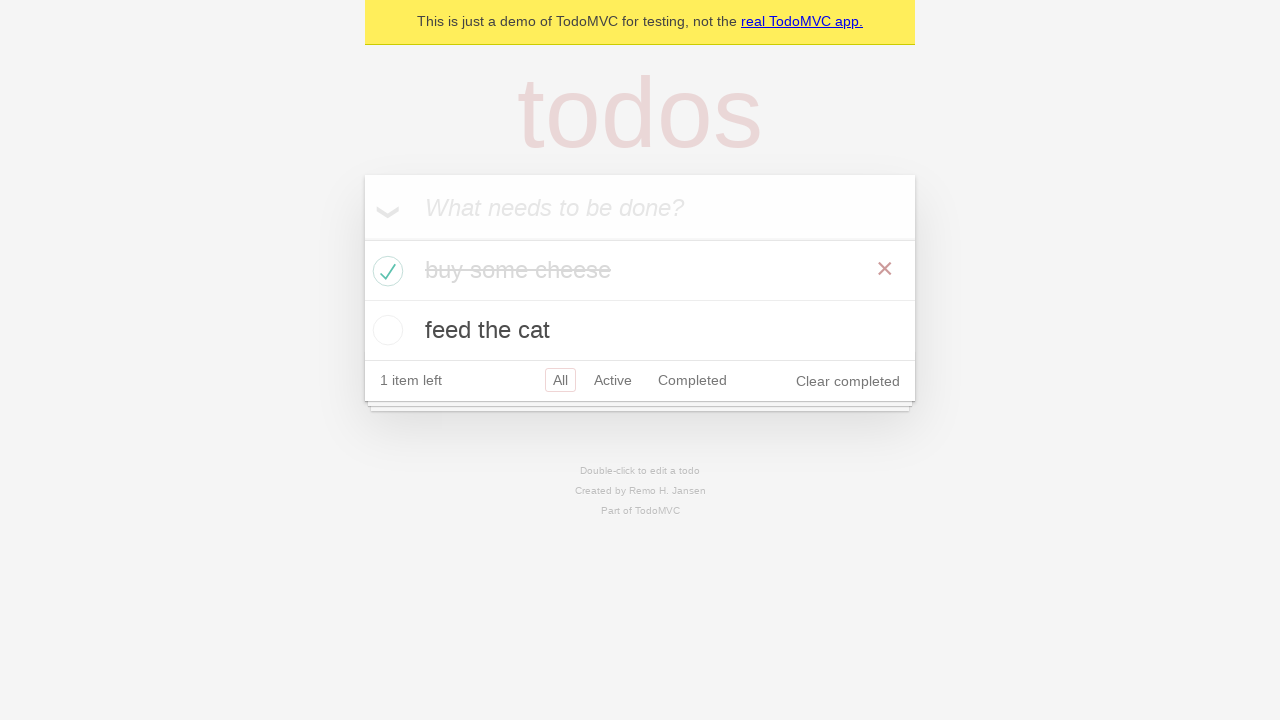

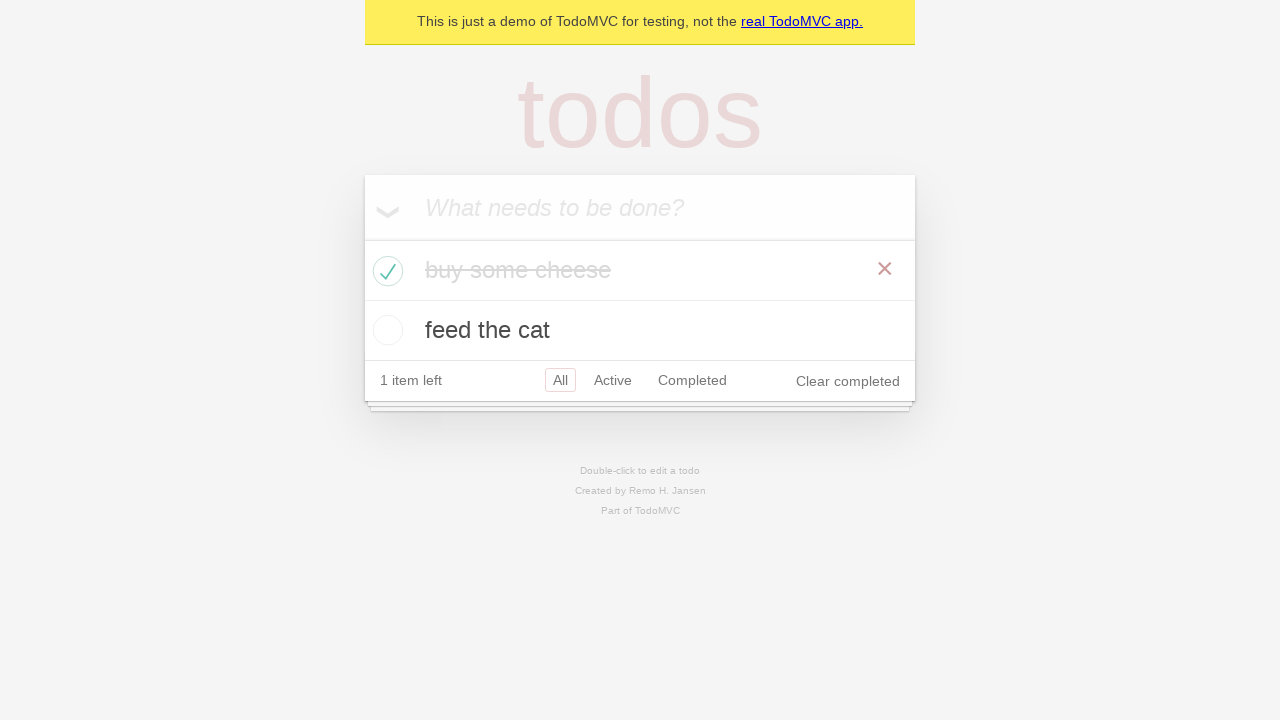